Navigates to a Selenium test example page and verifies the page title matches the expected value

Starting URL: http://crossbrowsertesting.github.io/selenium_example_page.html

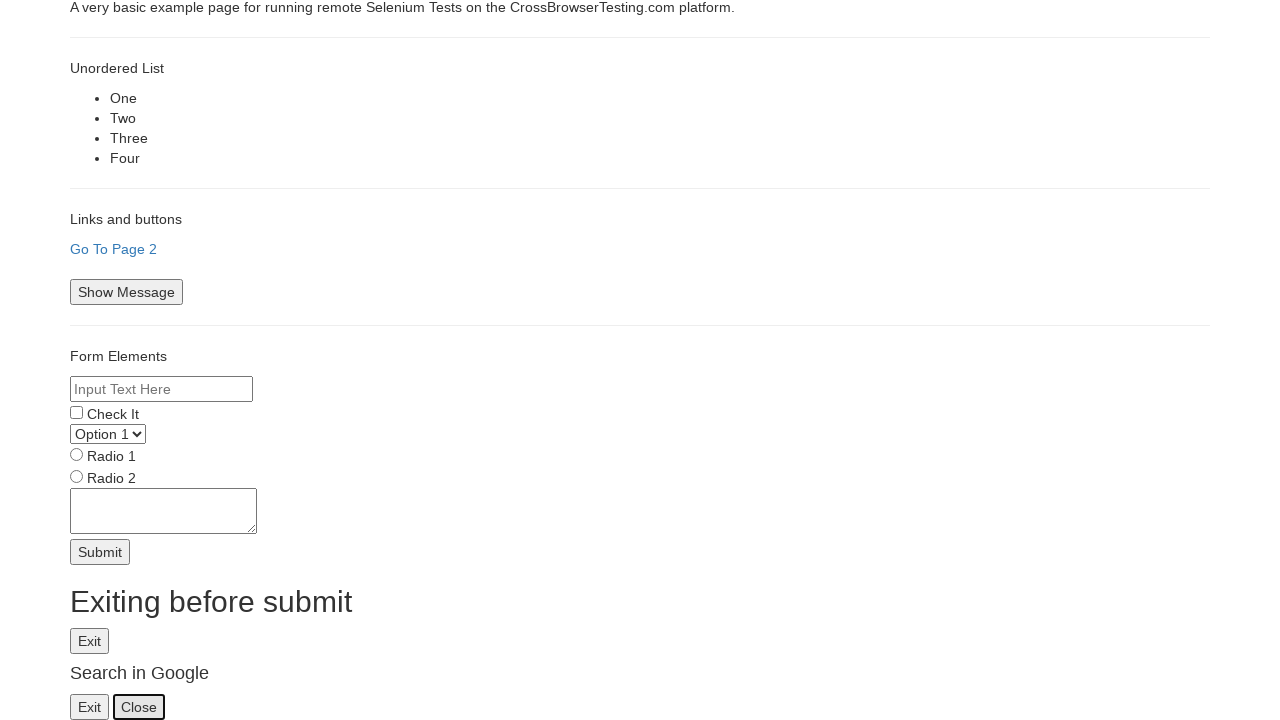

Navigated to Selenium test example page
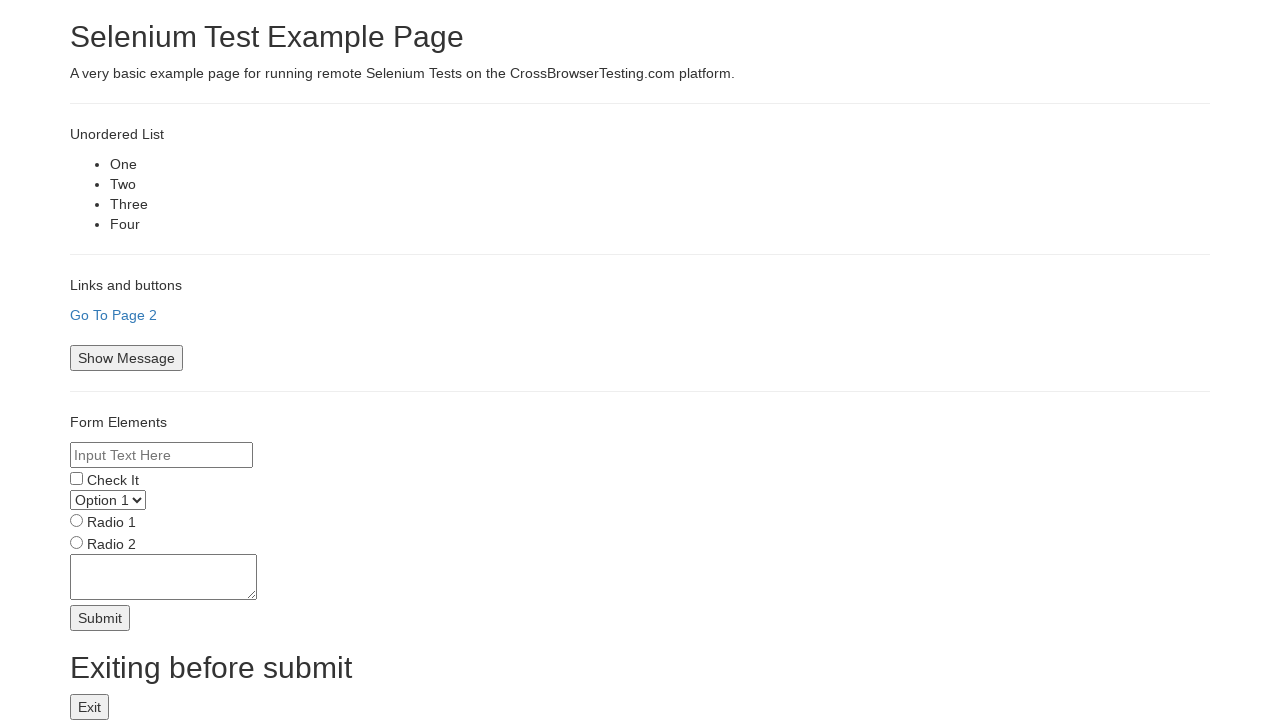

Verified page title matches expected value 'Selenium Test Example Page'
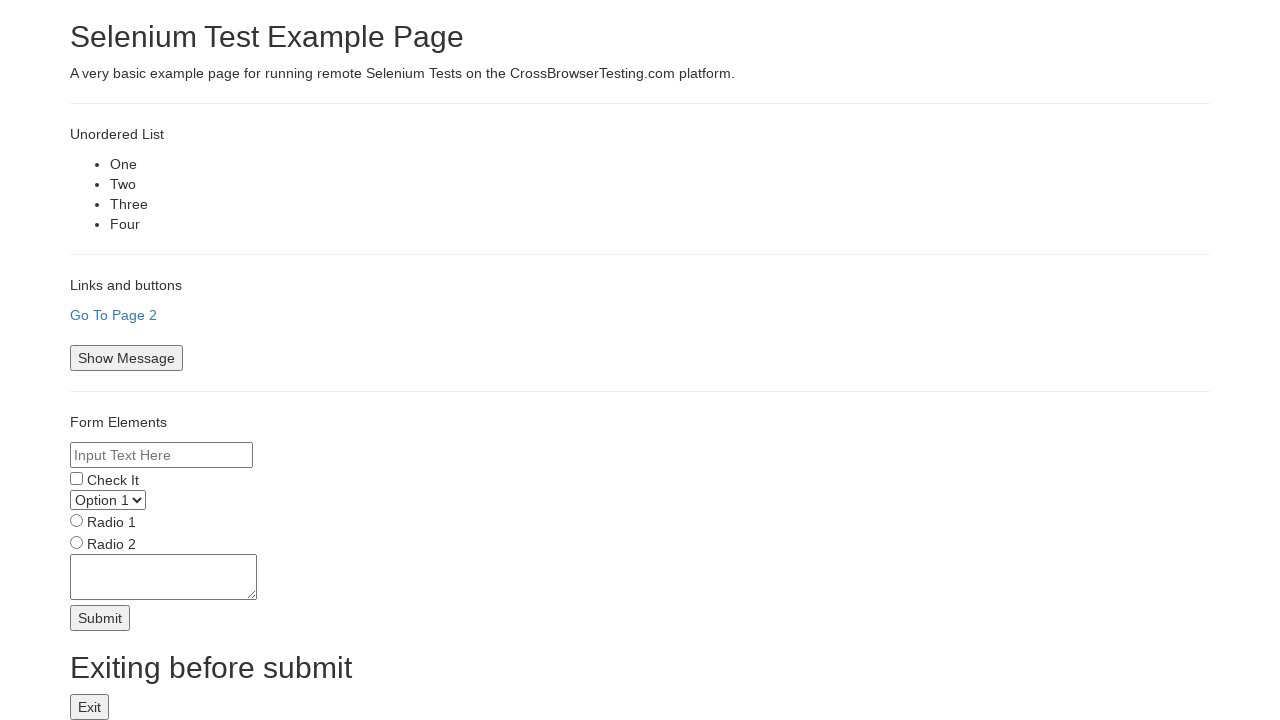

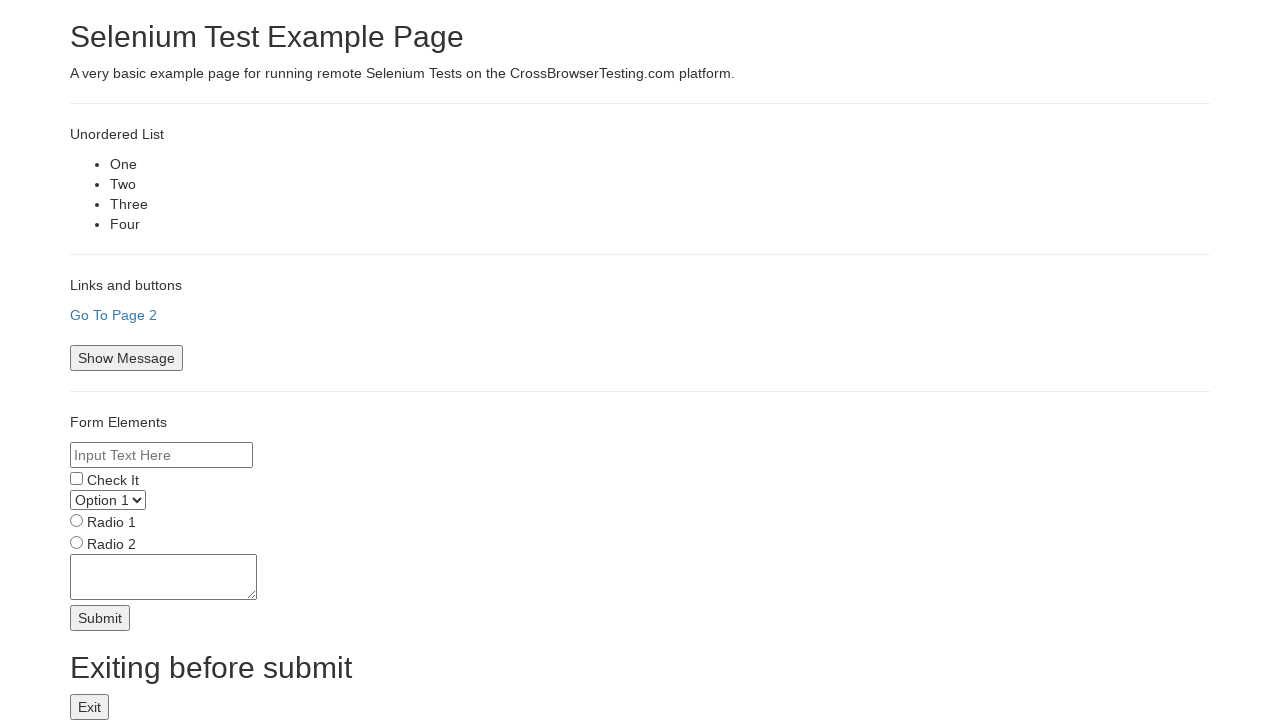